Parameterized test that searches for different people names in a search field on a web application security demo site

Starting URL: http://zero.webappsecurity.com/index.html

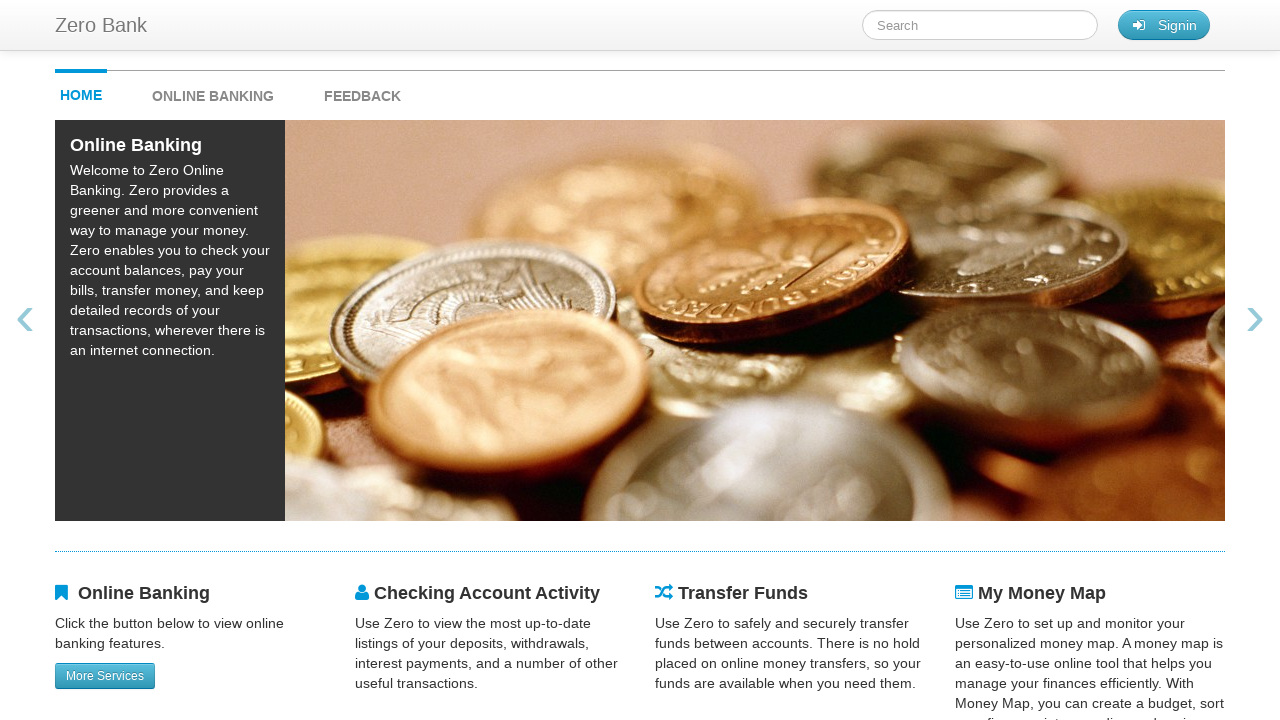

Filled search field with 'Mike' on #searchTerm
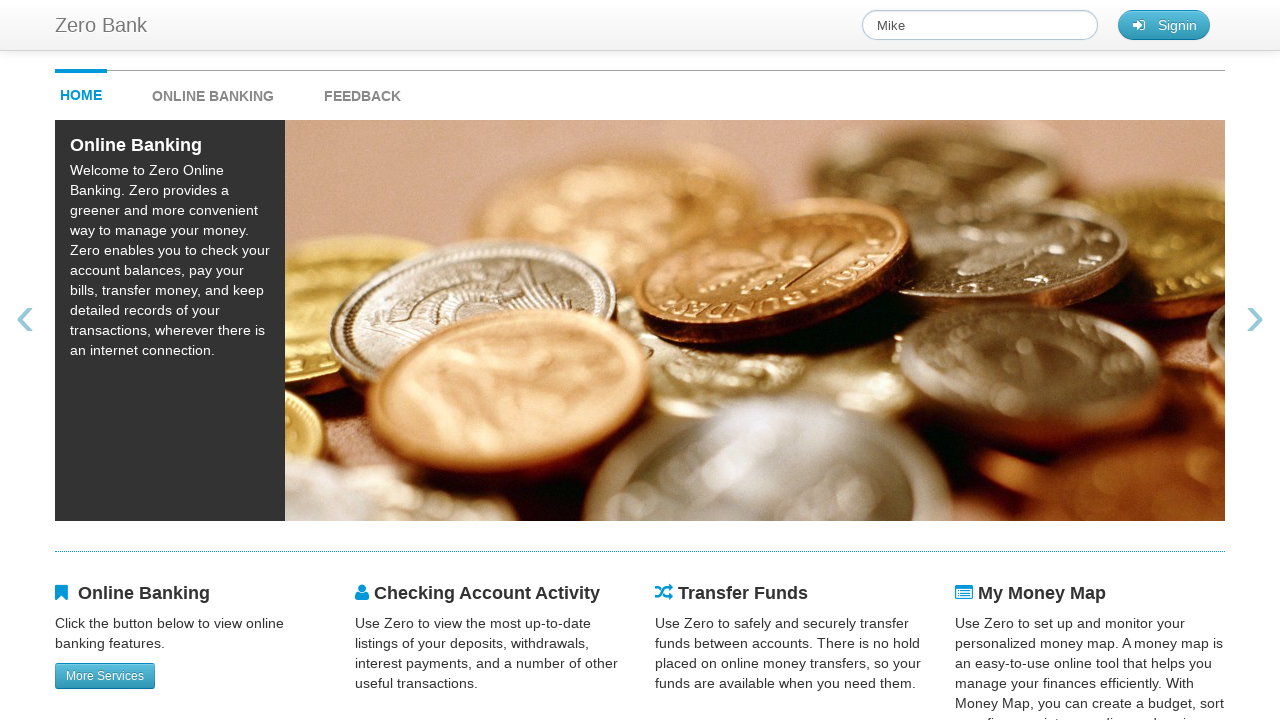

Waited for search results for 'Mike' to process
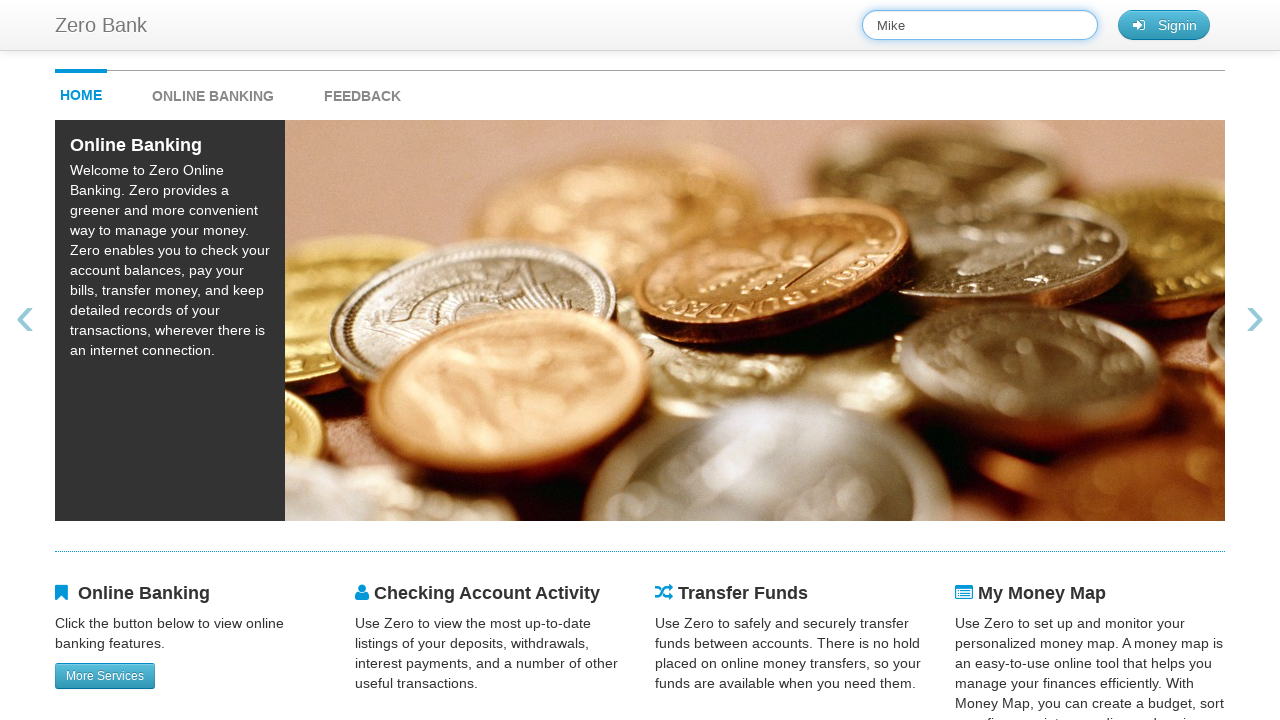

Cleared search field for next person on #searchTerm
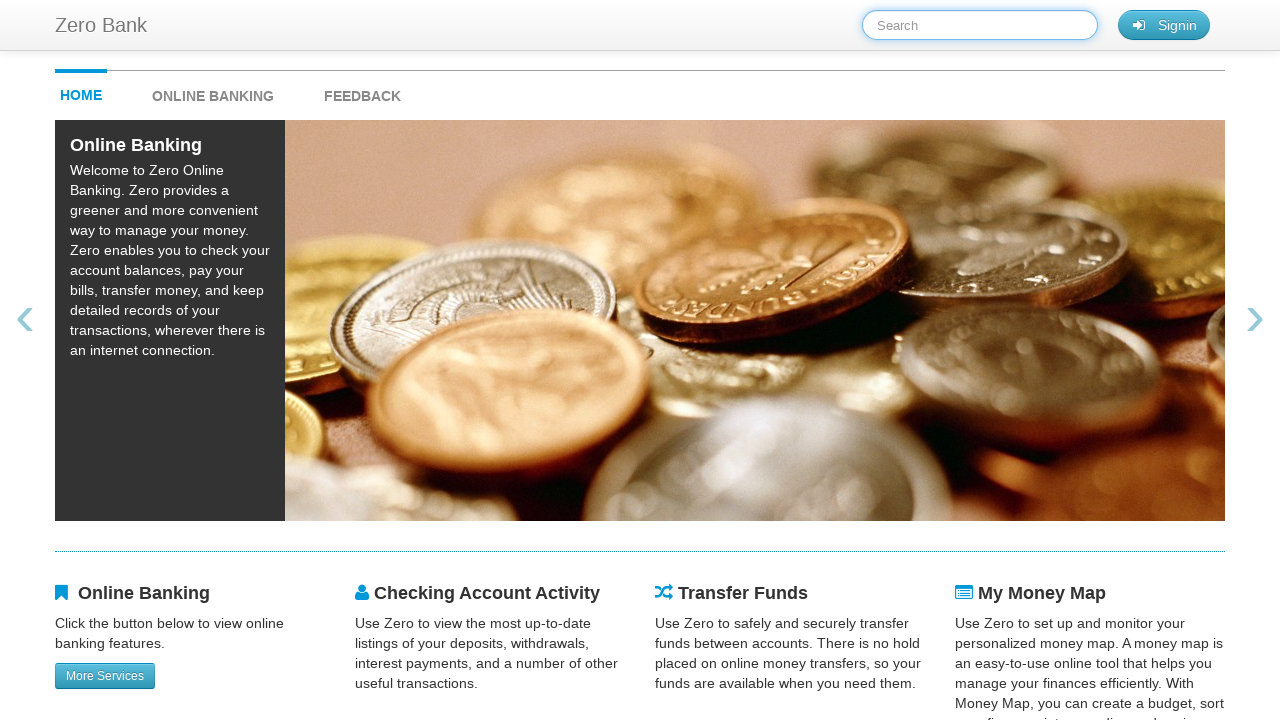

Filled search field with 'Bobby' on #searchTerm
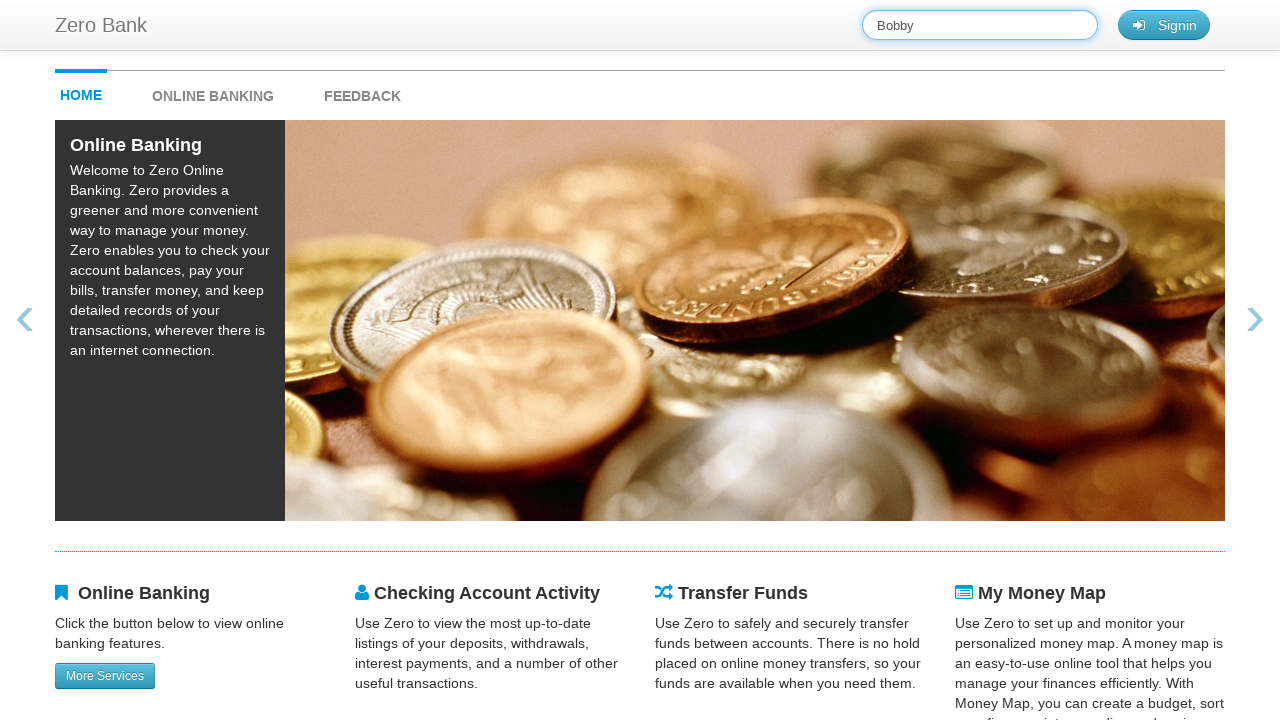

Waited for search results for 'Bobby' to process
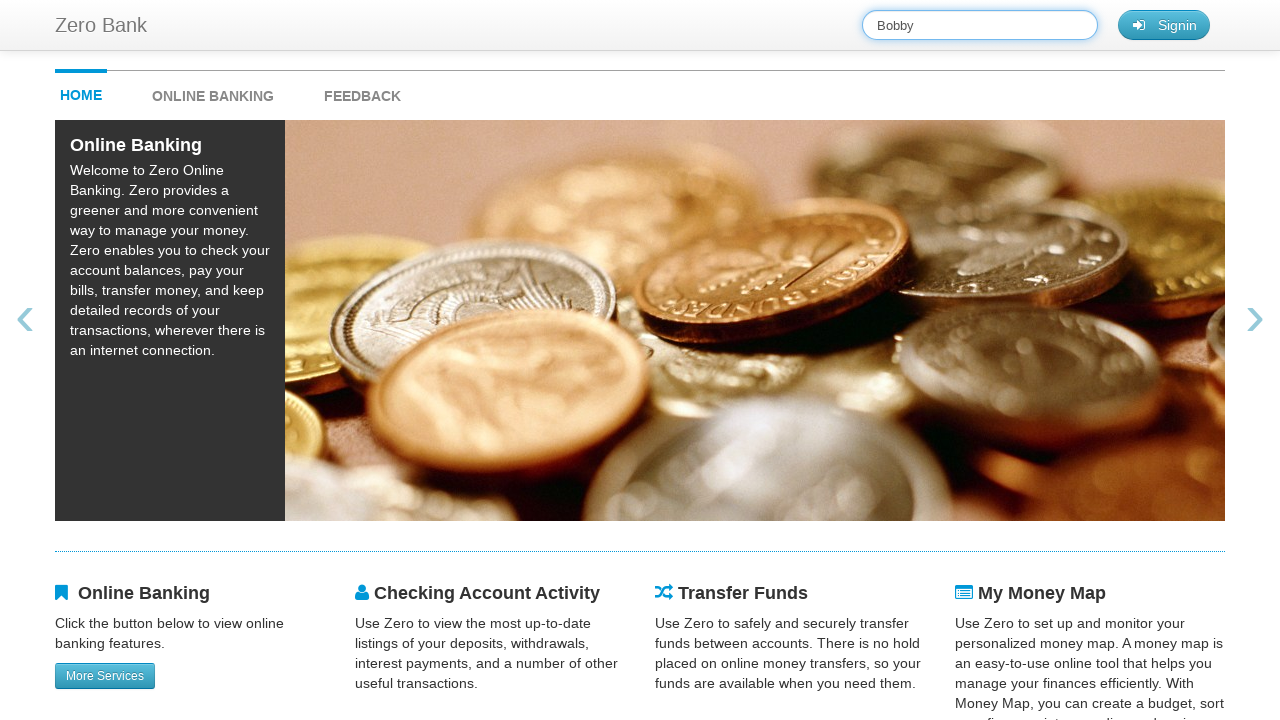

Cleared search field for next person on #searchTerm
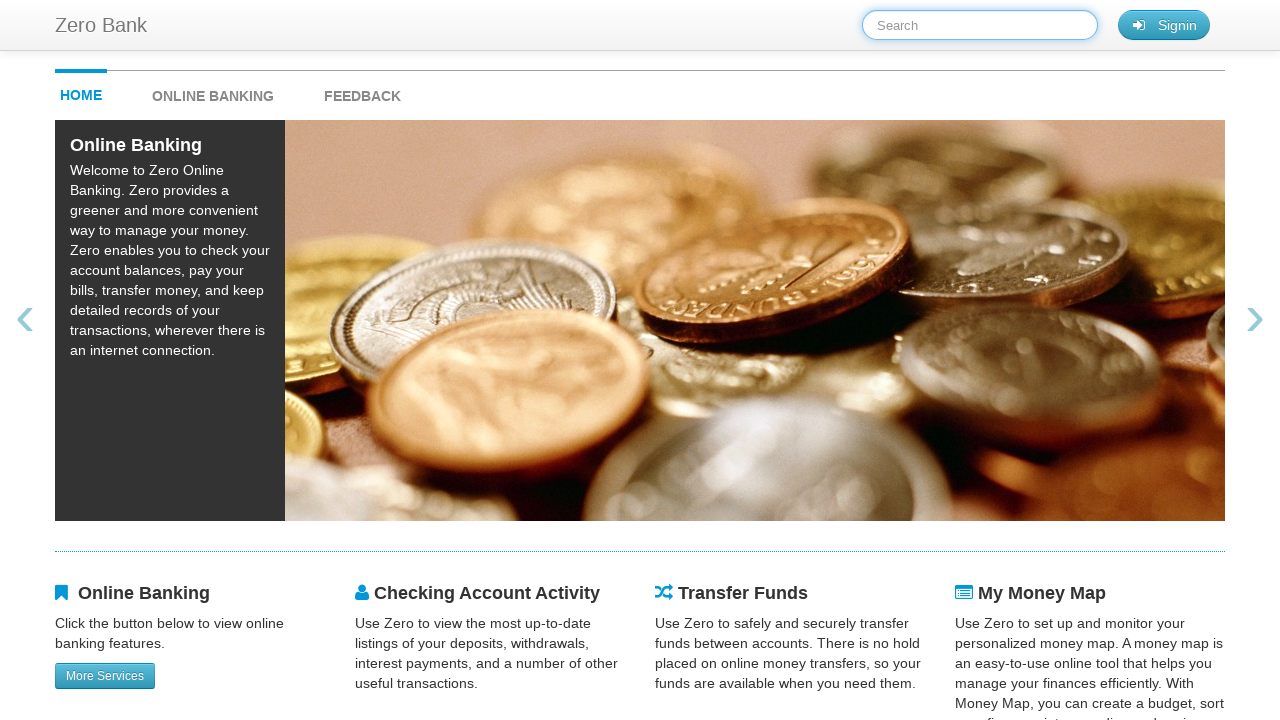

Filled search field with 'Elisa' on #searchTerm
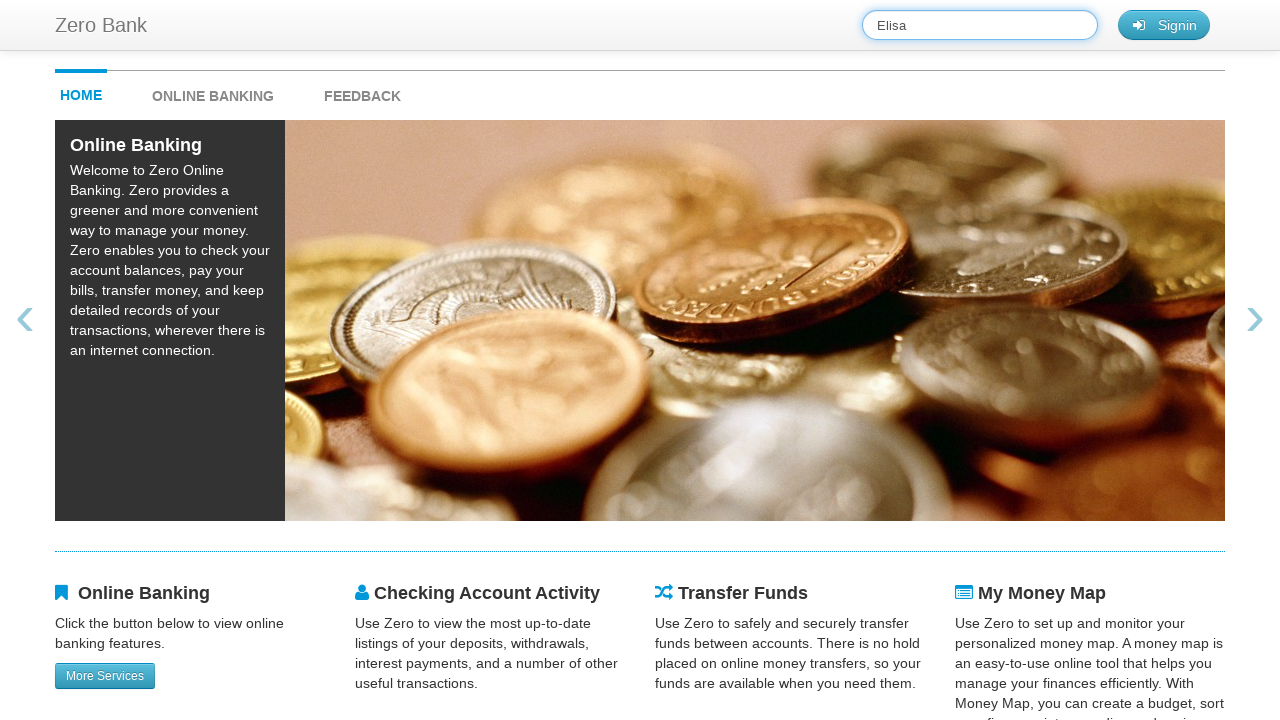

Waited for search results for 'Elisa' to process
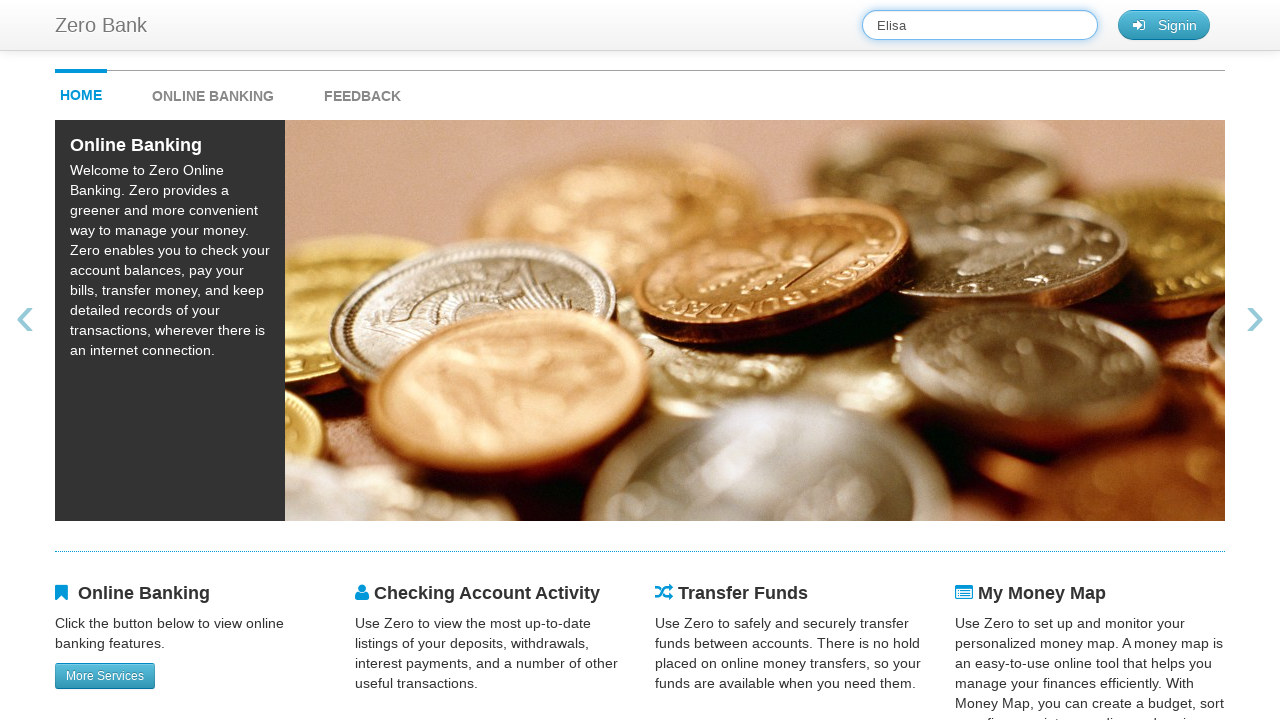

Cleared search field for next person on #searchTerm
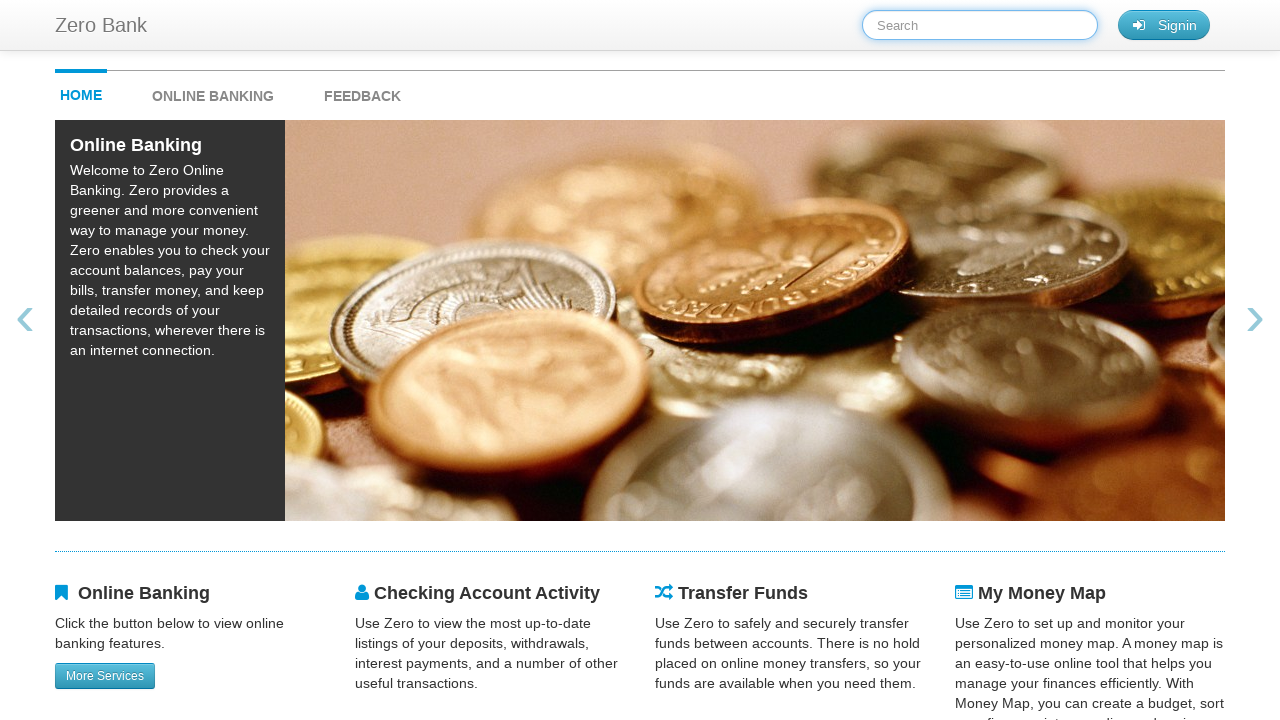

Filled search field with 'Mark' on #searchTerm
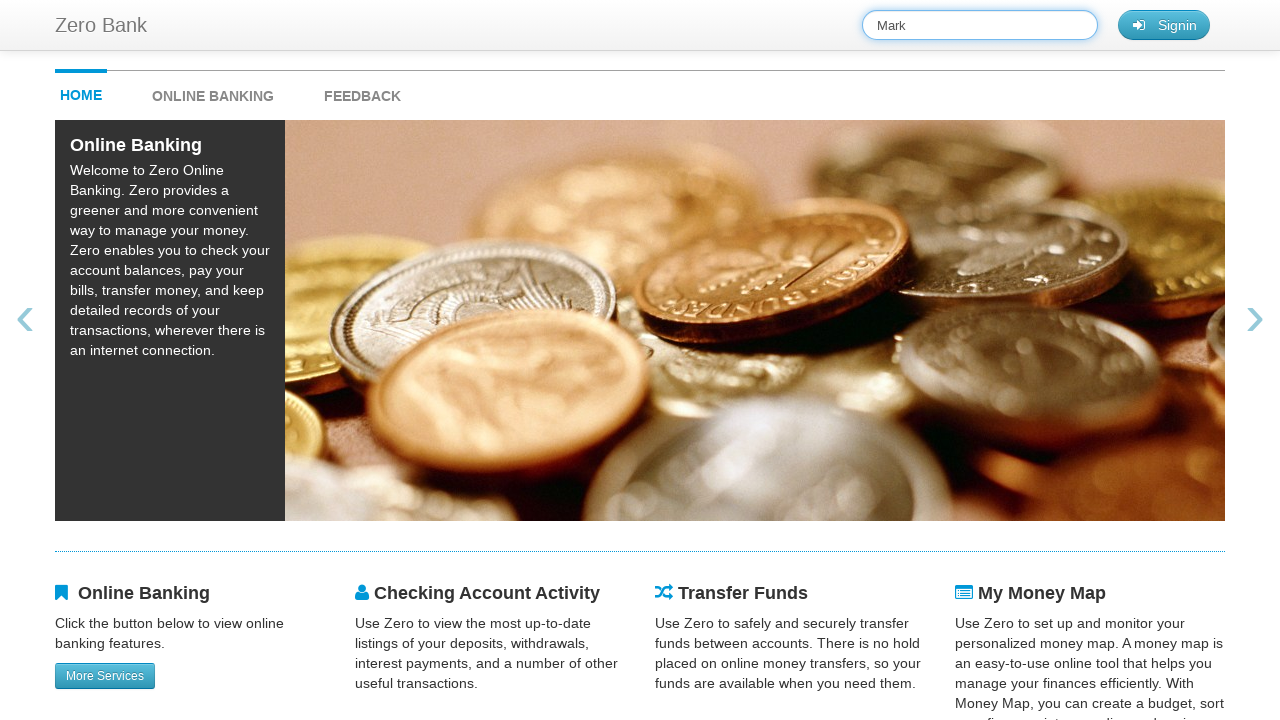

Waited for search results for 'Mark' to process
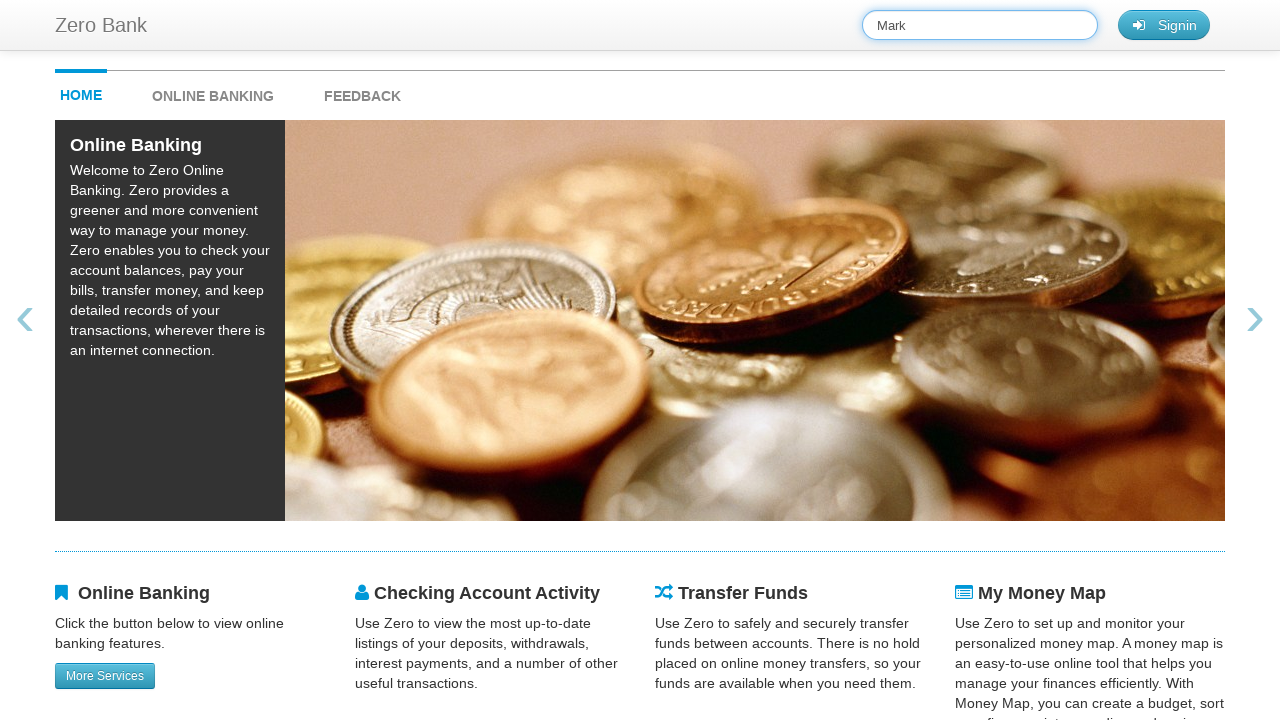

Cleared search field for next person on #searchTerm
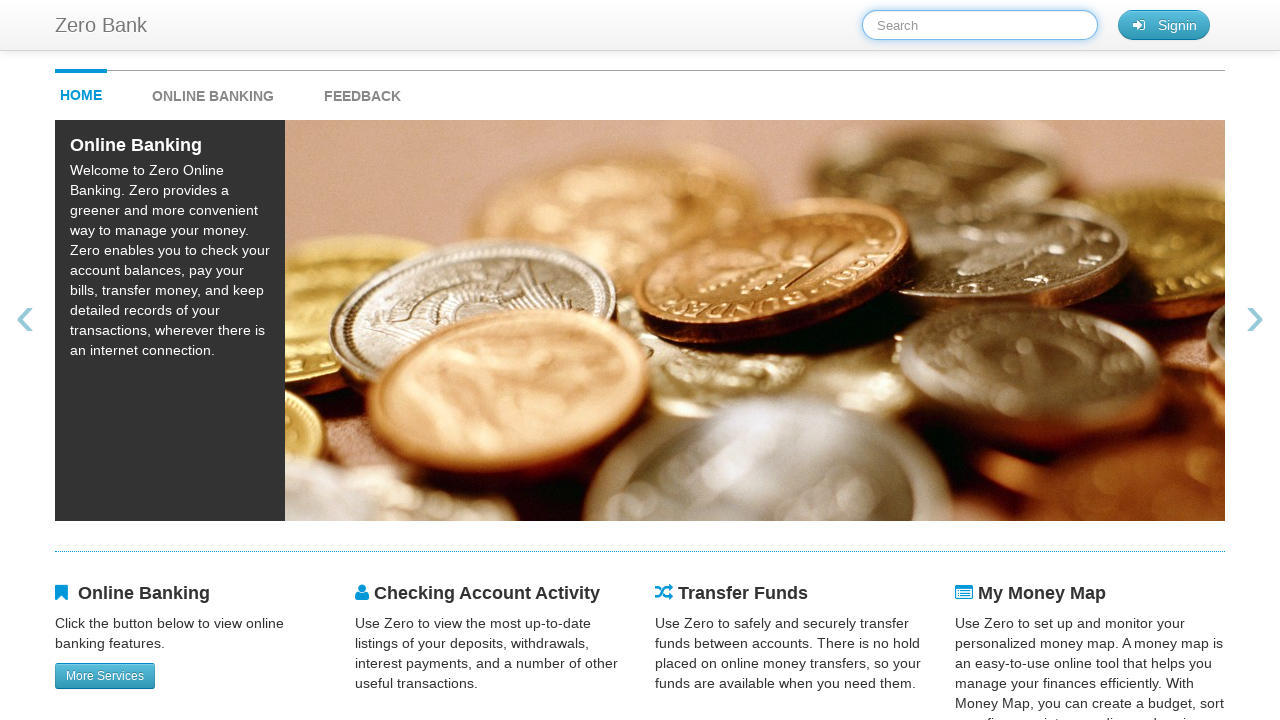

Filled search field with 'Dony' on #searchTerm
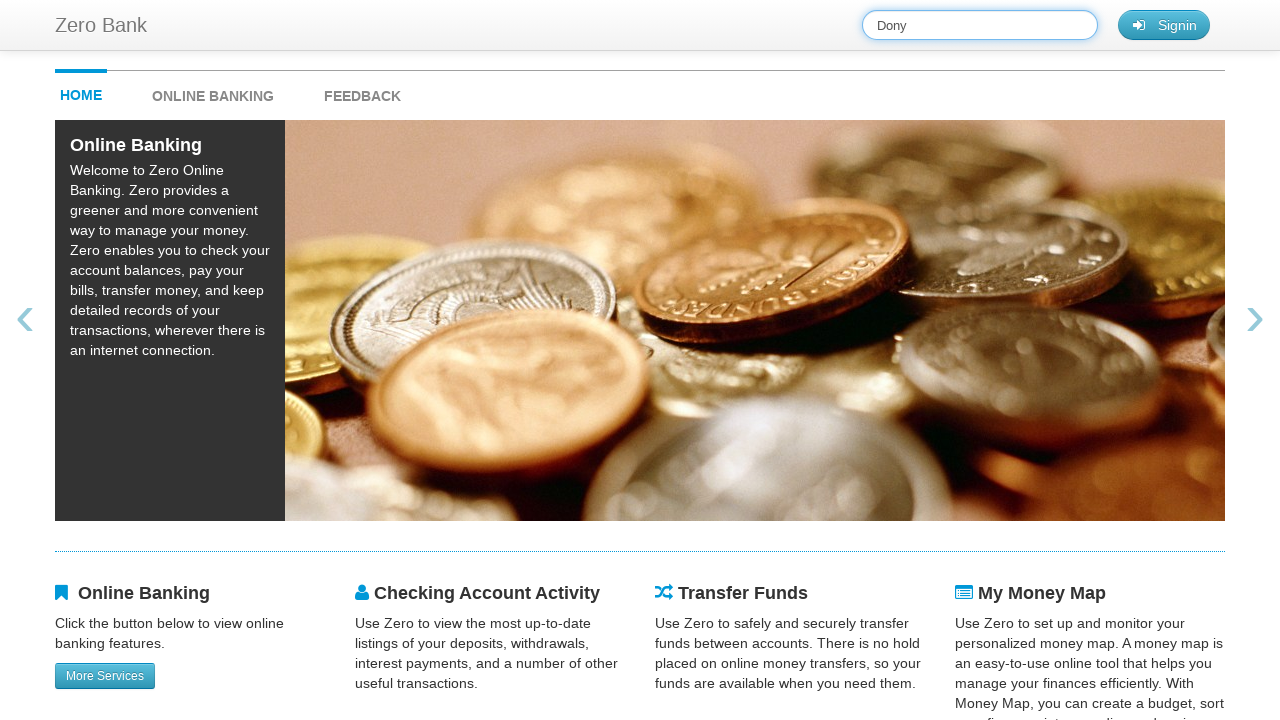

Waited for search results for 'Dony' to process
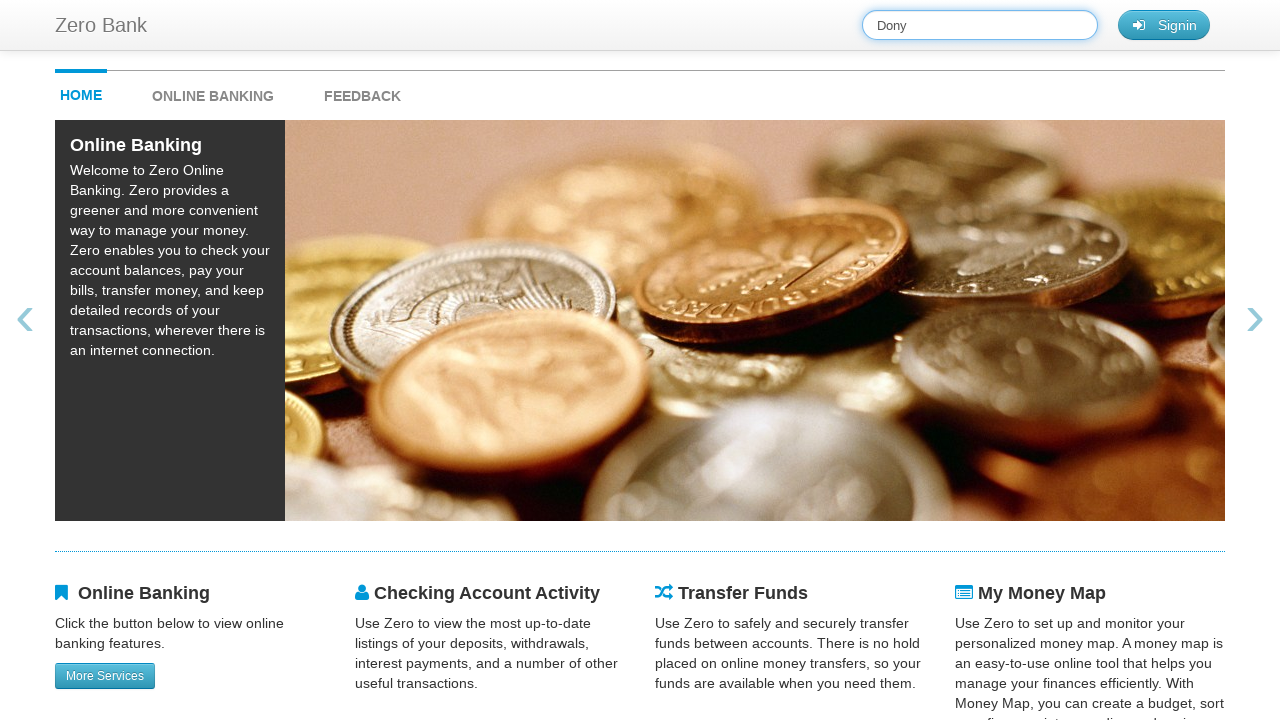

Cleared search field for next person on #searchTerm
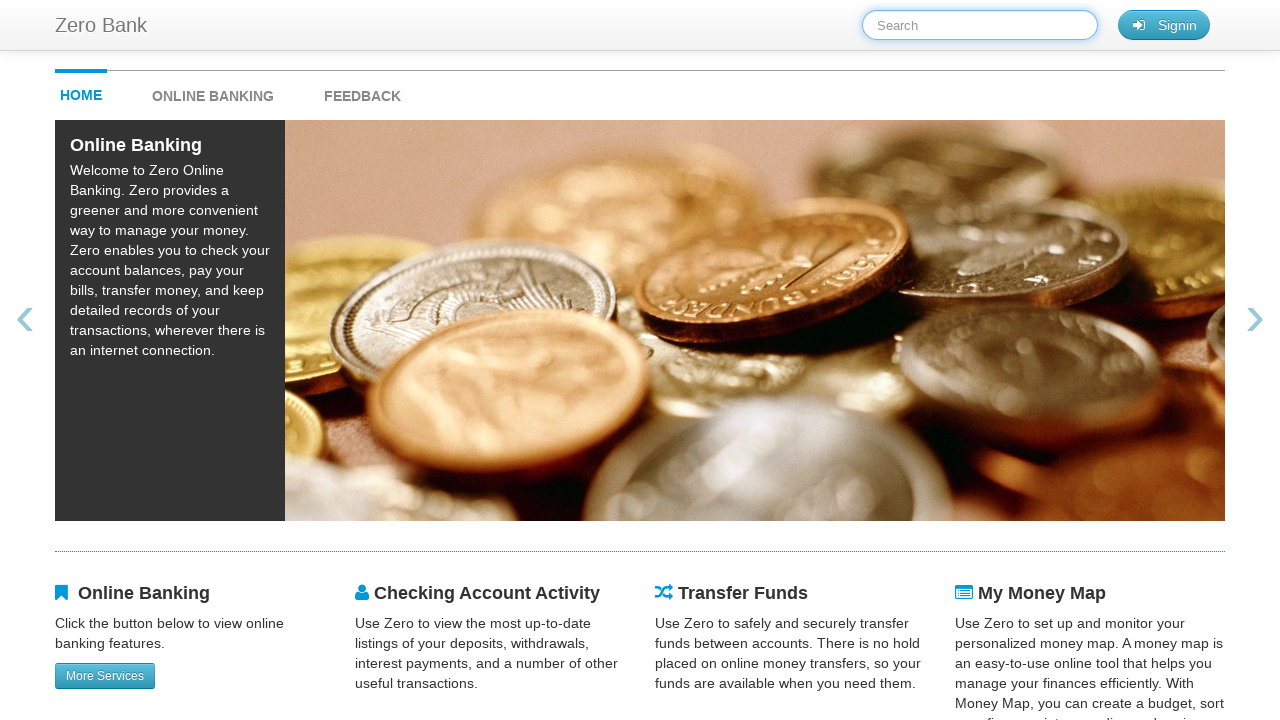

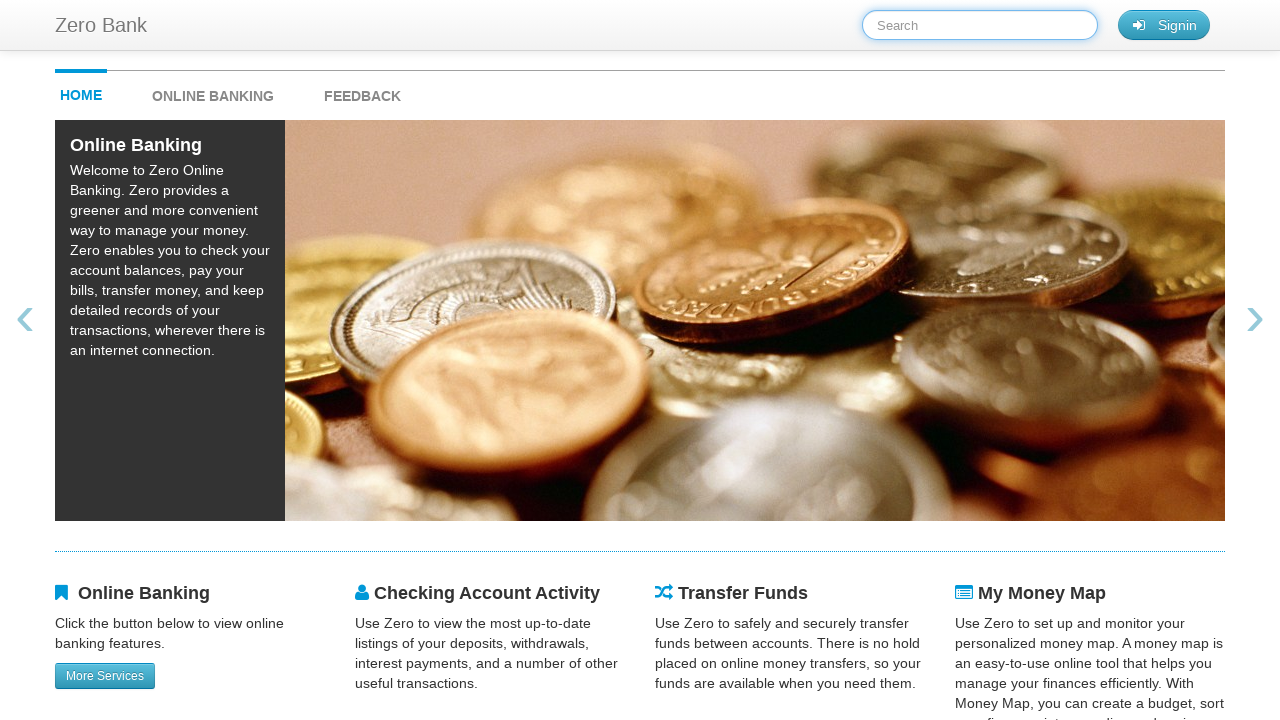